Tests window handling by clicking a link that opens a new window, then switches between parent and child windows

Starting URL: https://opensource-demo.orangehrmlive.com

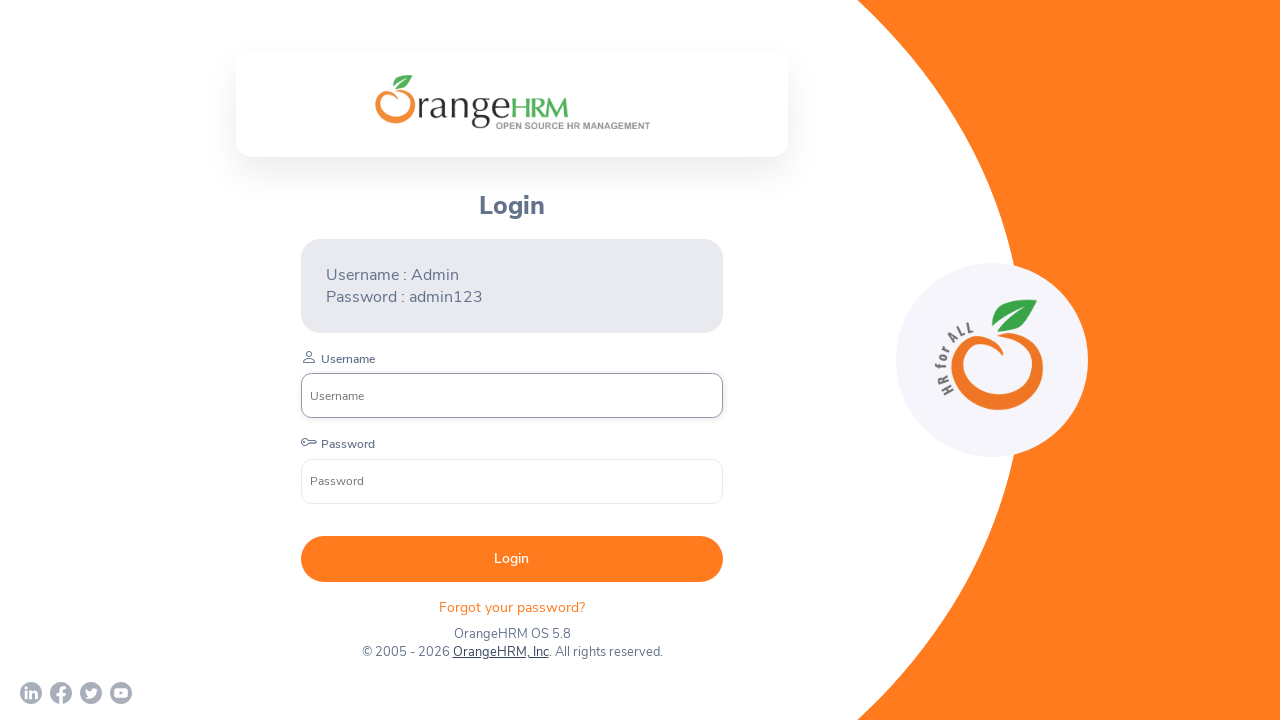

Clicked OrangeHRM, Inc link that opens new window at (500, 652) on a:has-text('OrangeHRM, Inc')
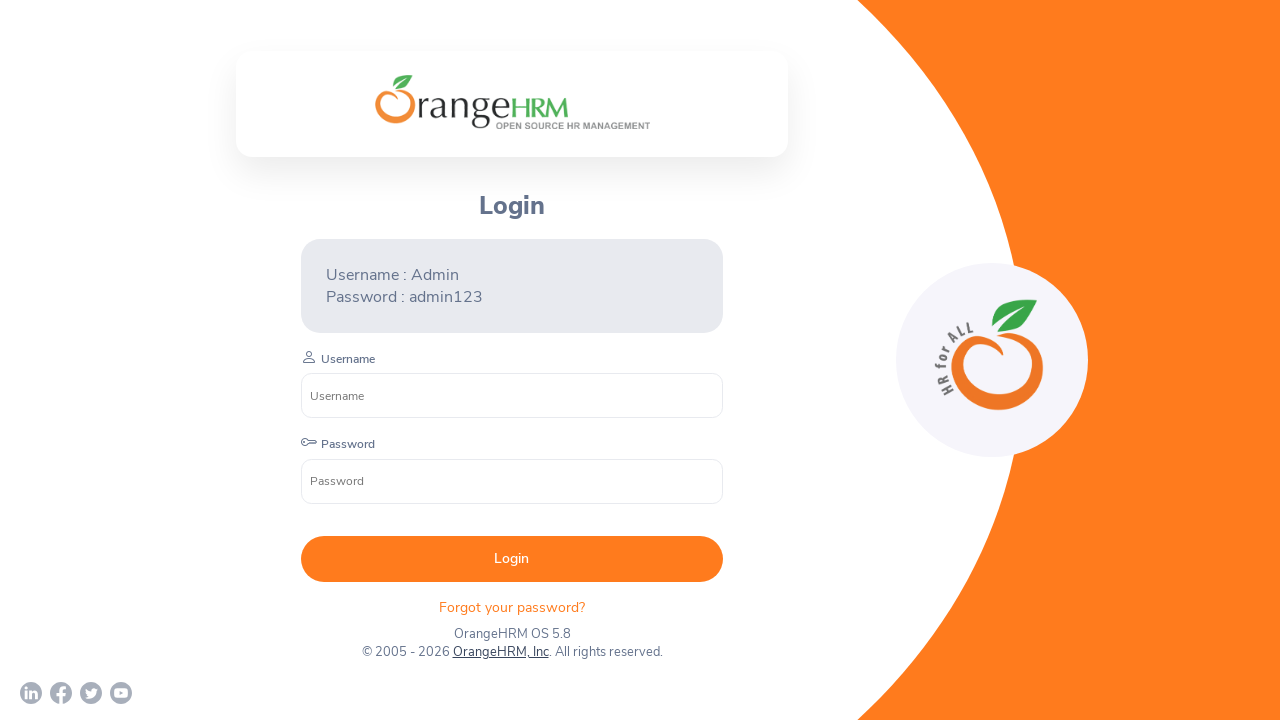

New window/page opened and captured
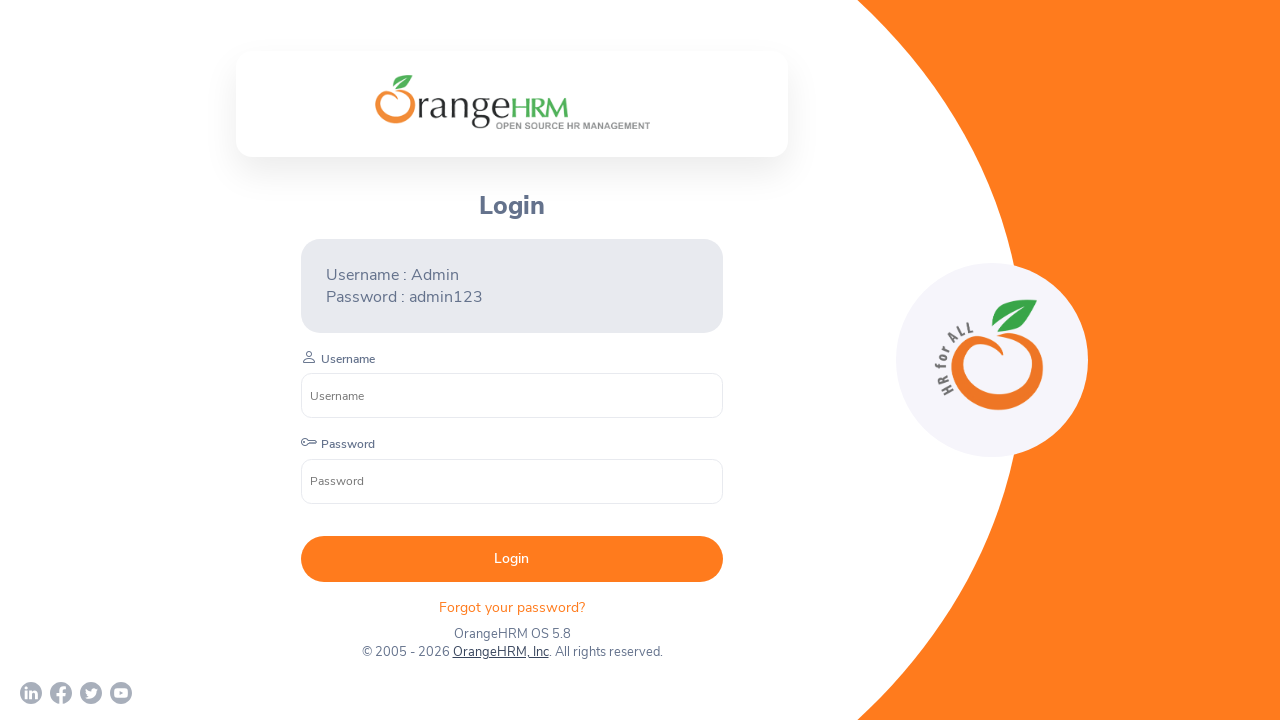

Switched back to parent window
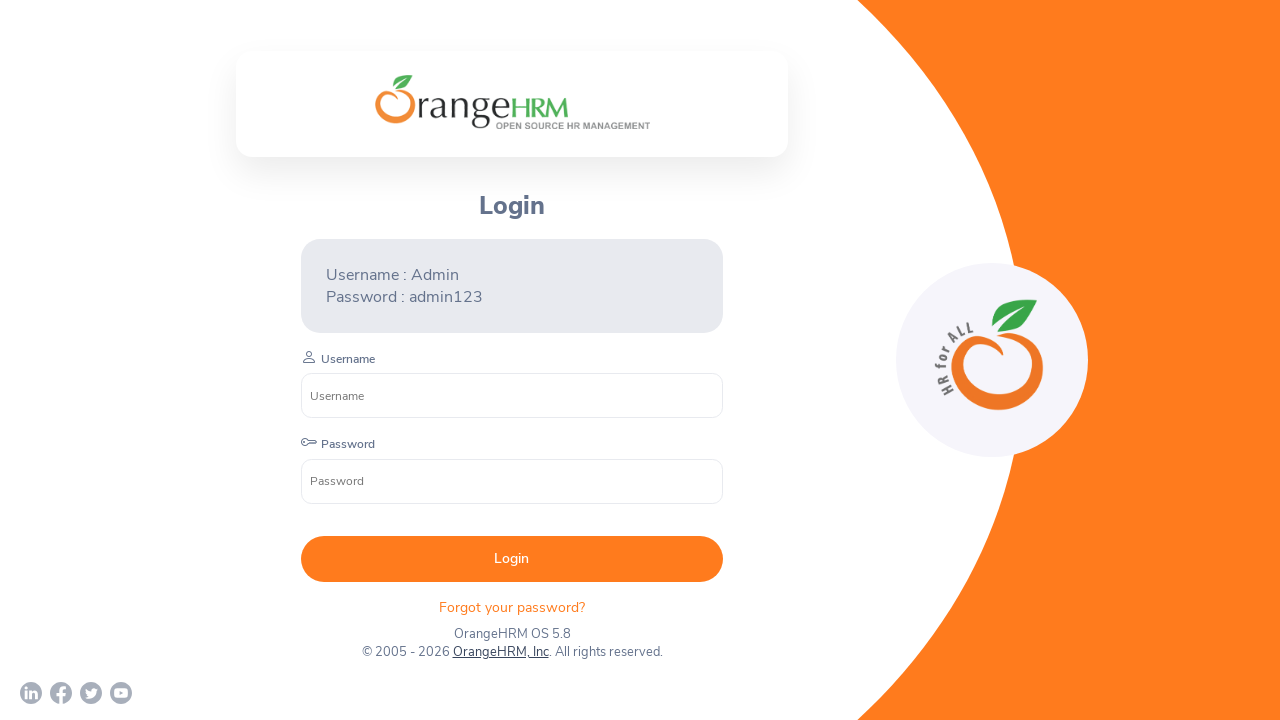

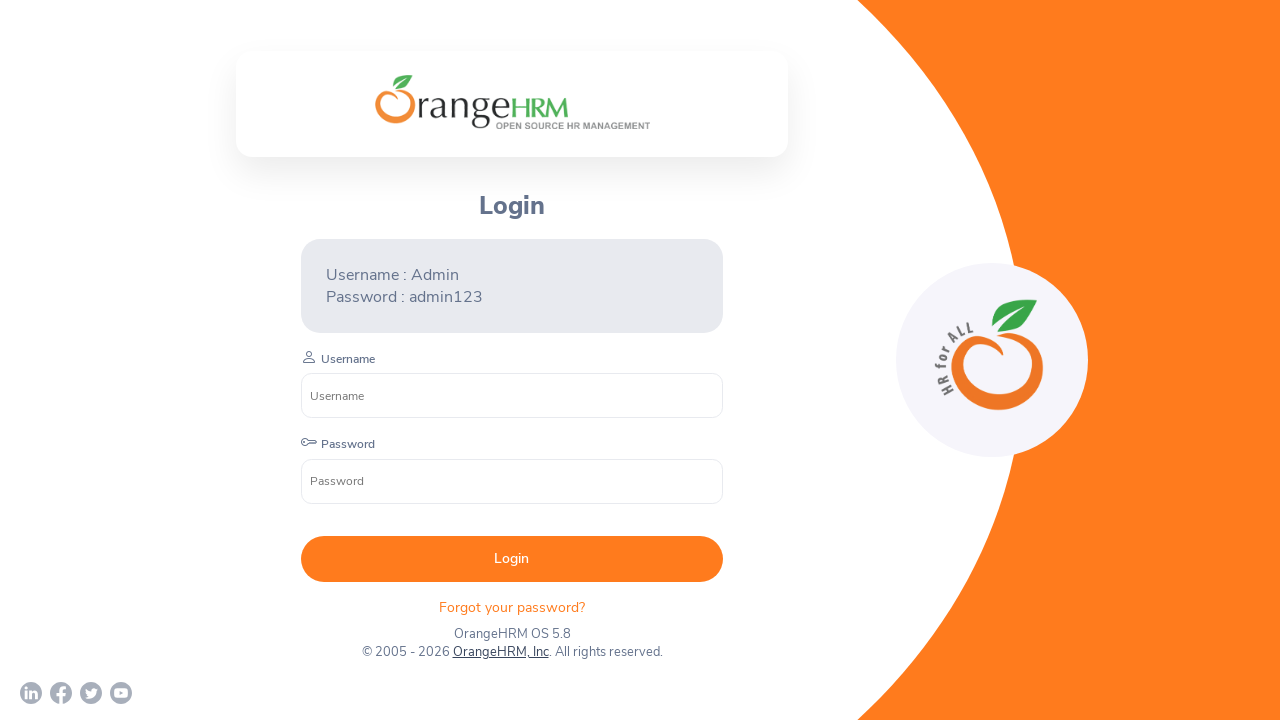